Tests adding specific grocery items (Cucumber, Beans, Brinjal) to the shopping cart on an e-commerce practice site by iterating through products and clicking add buttons for matching items.

Starting URL: https://rahulshettyacademy.com/seleniumPractise/#/

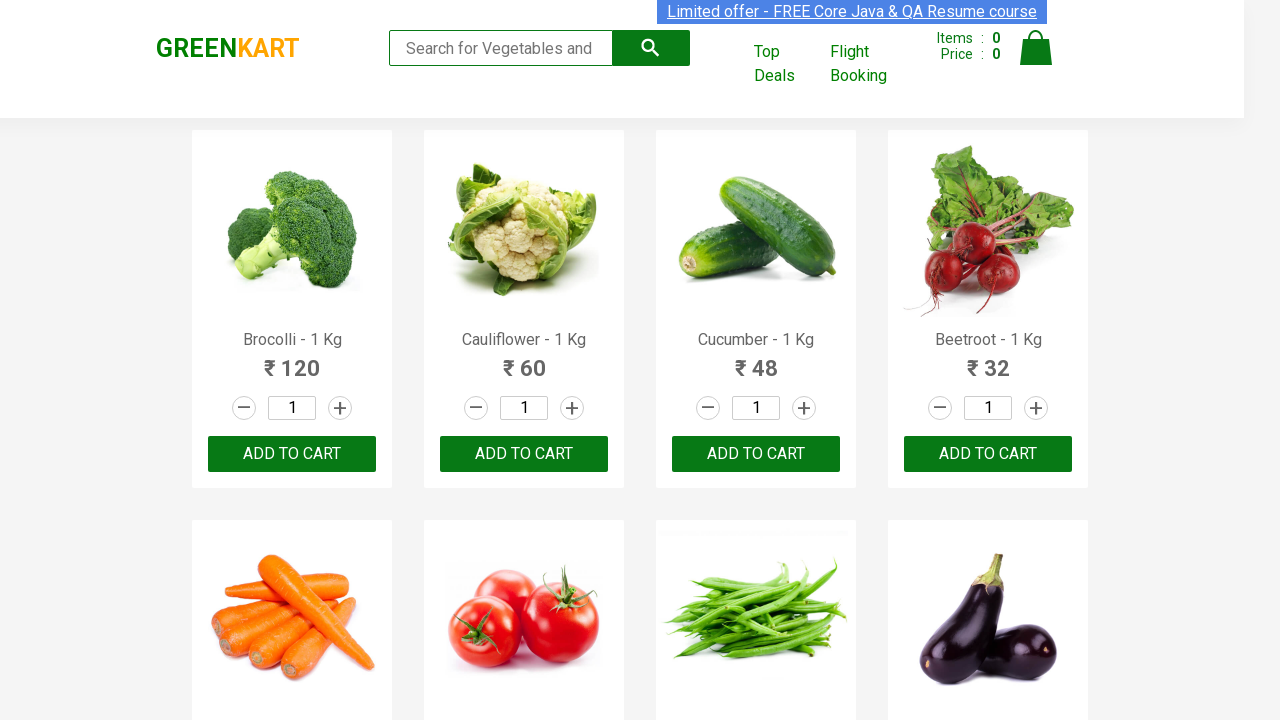

Waited for product names to load on the e-commerce page
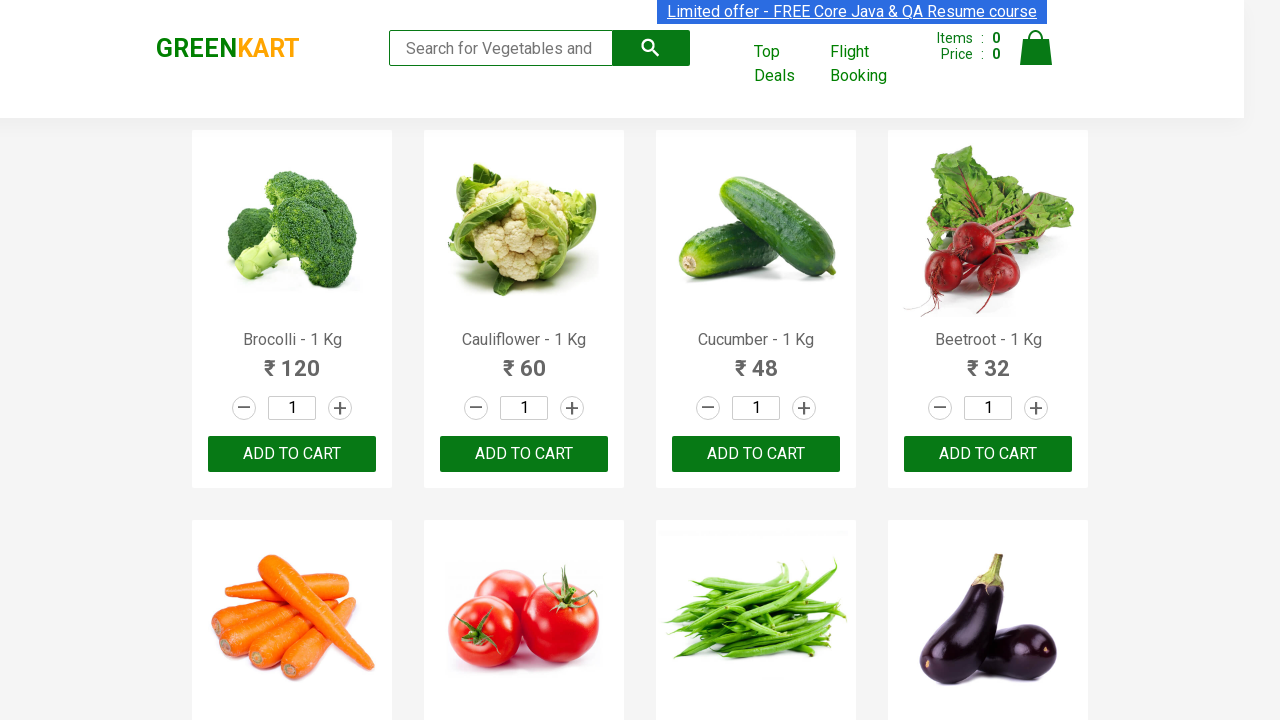

Retrieved all product name elements from the page
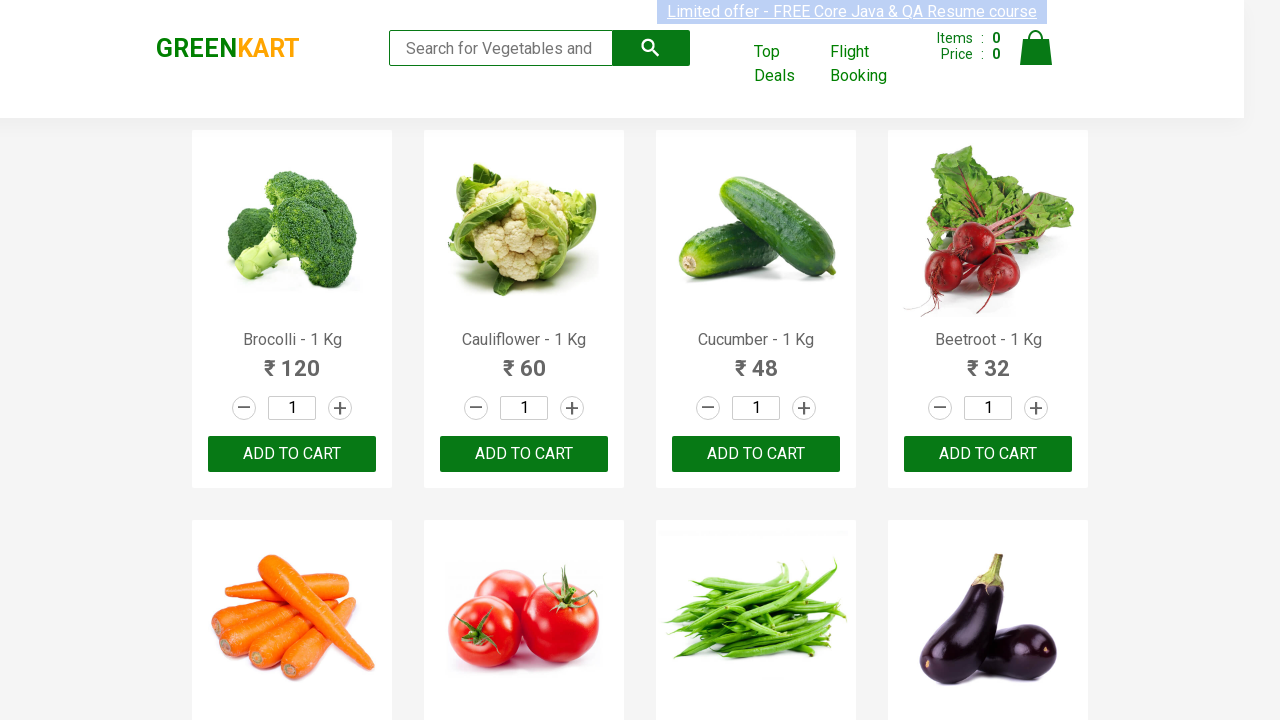

Clicked 'Add to cart' button for product: Cucumber at (756, 454) on xpath=//div[@class='product-action']/button >> nth=2
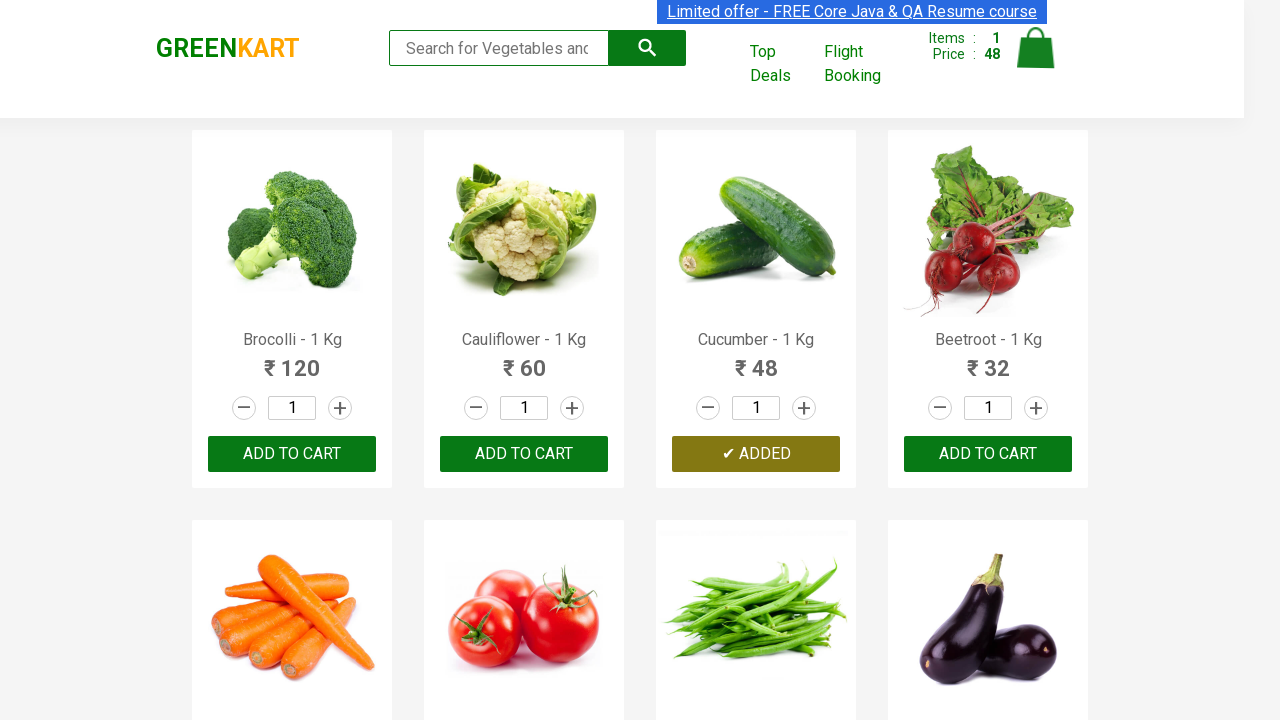

Clicked 'Add to cart' button for product: Beans at (756, 360) on xpath=//div[@class='product-action']/button >> nth=6
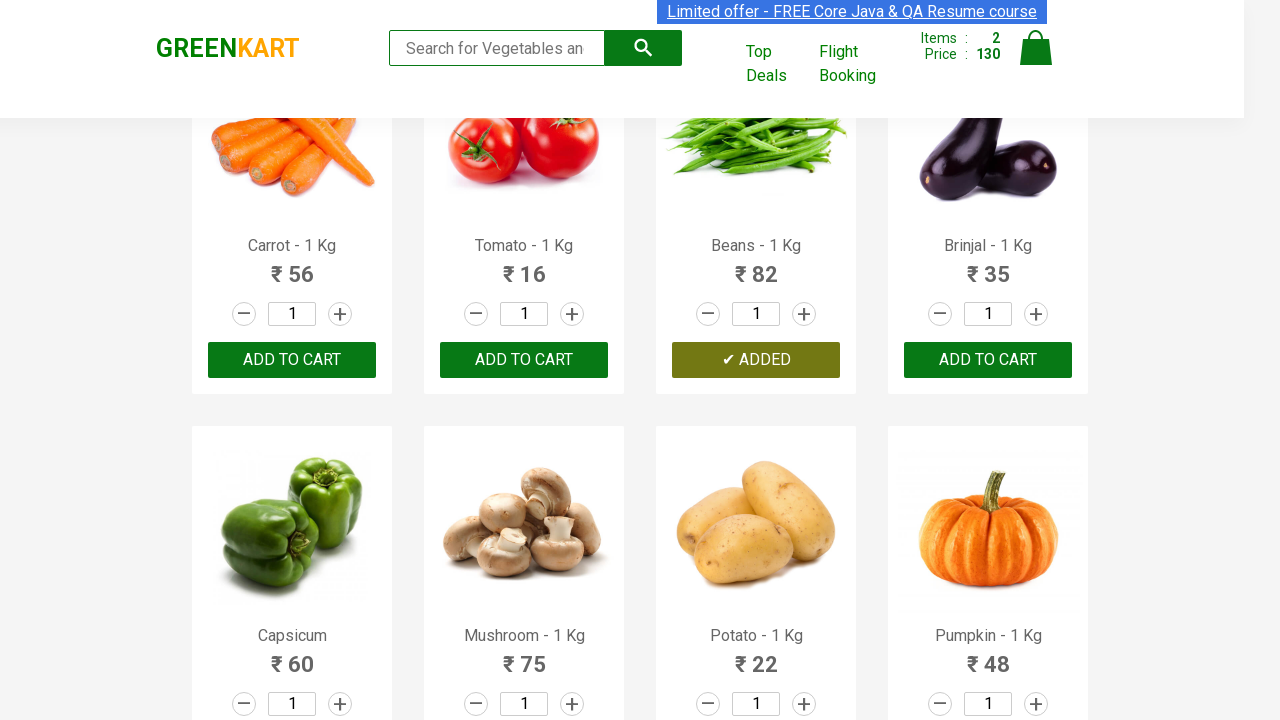

Clicked 'Add to cart' button for product: Brinjal at (988, 360) on xpath=//div[@class='product-action']/button >> nth=7
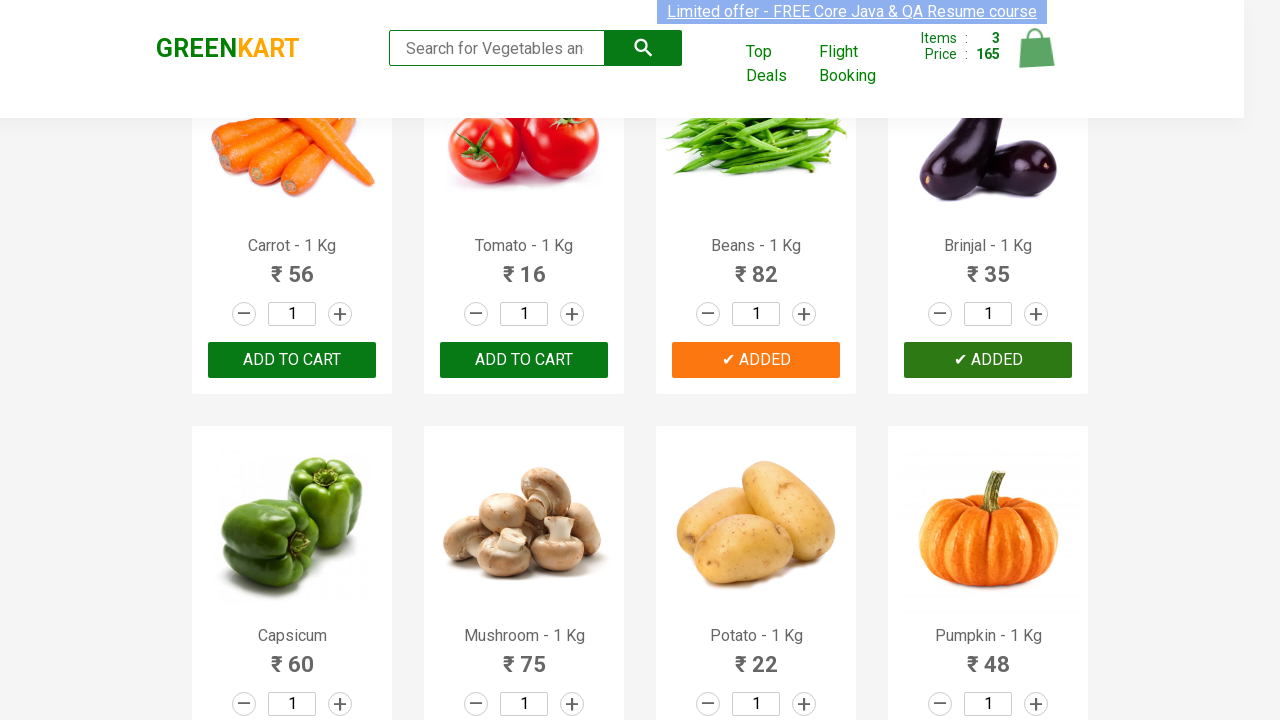

All 3 items (Cucumber, Beans, Brinjal) successfully added to cart
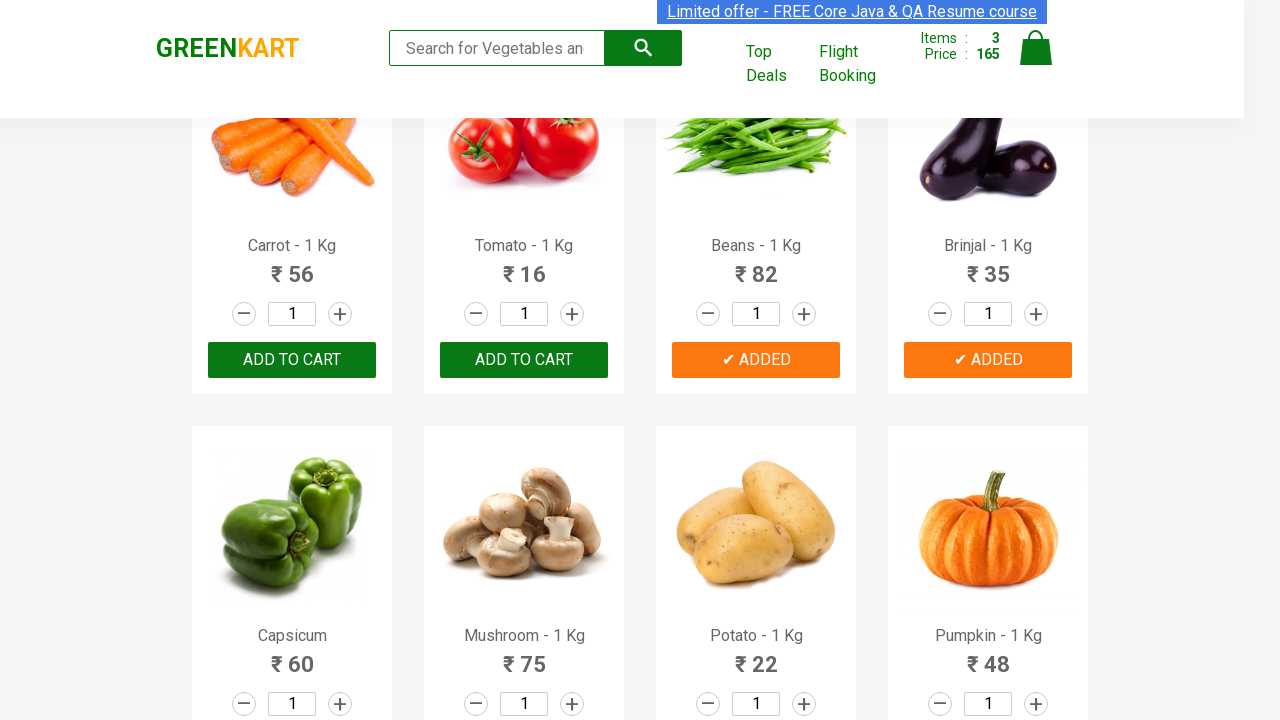

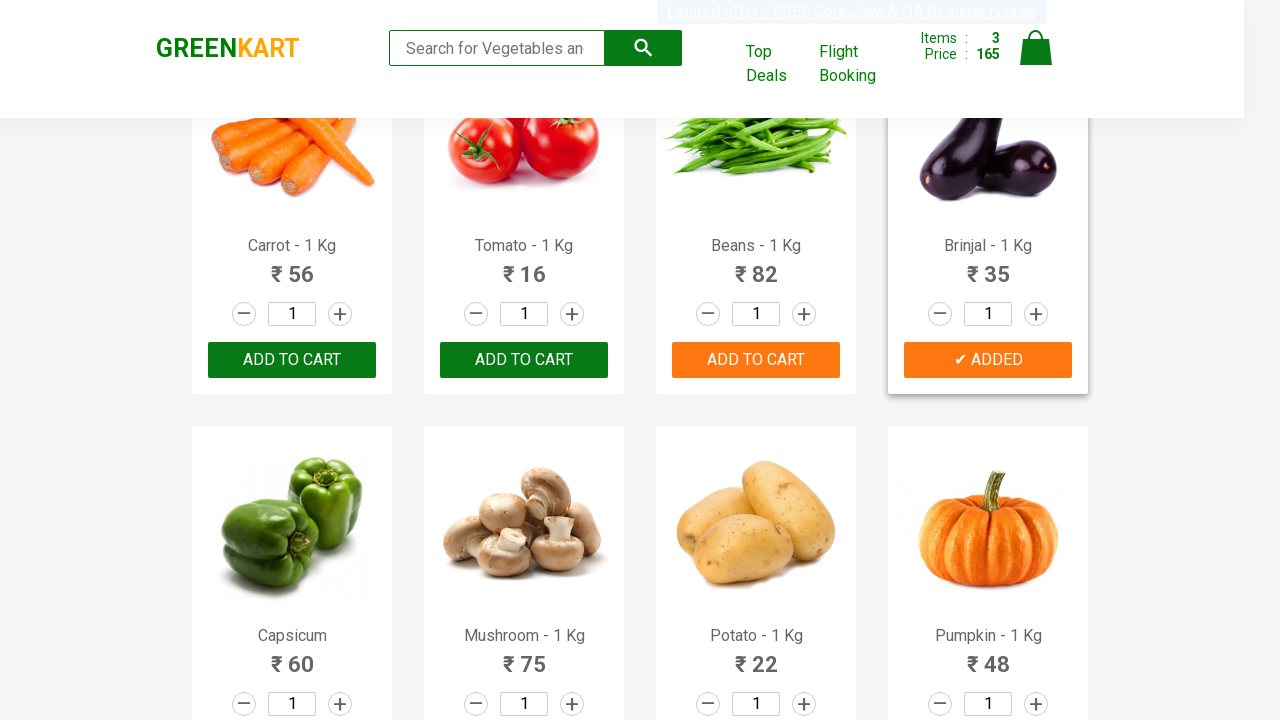